Tests dropdown selection by reading two numbers from the page, calculating their sum, and selecting the matching option from a dropdown menu.

Starting URL: http://suninjuly.github.io/selects1.html

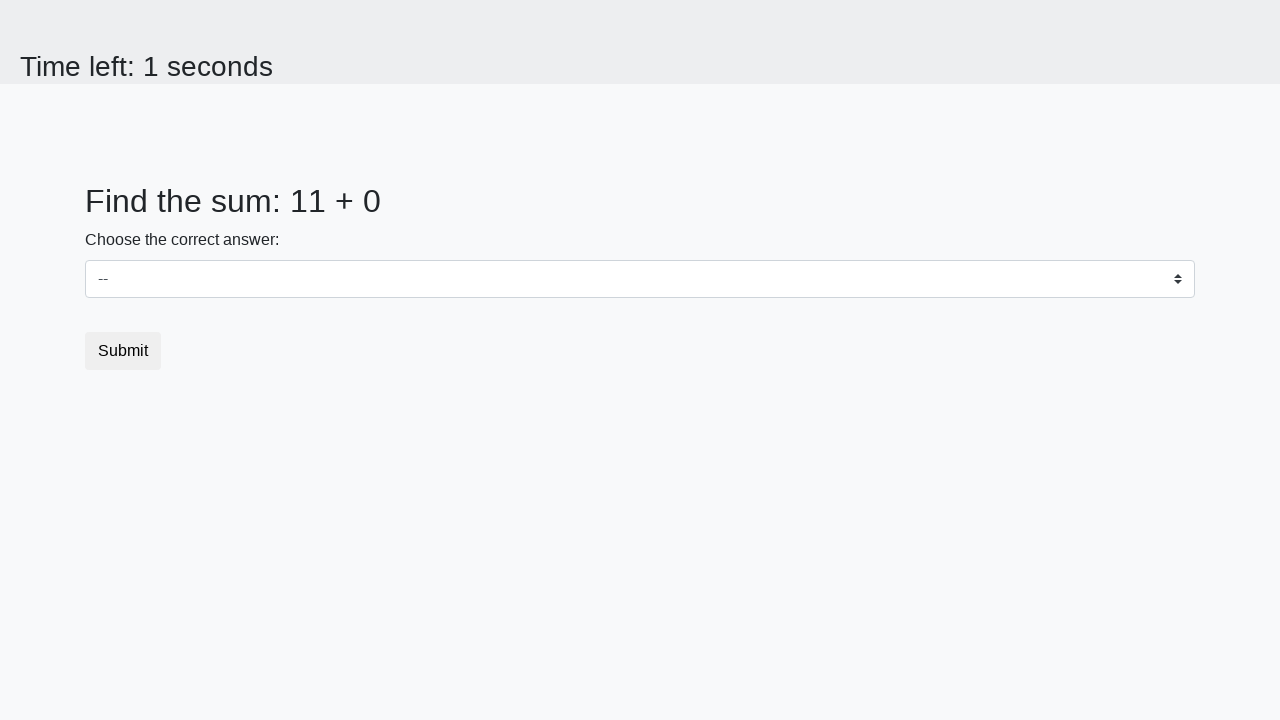

Retrieved first number from #num1 element
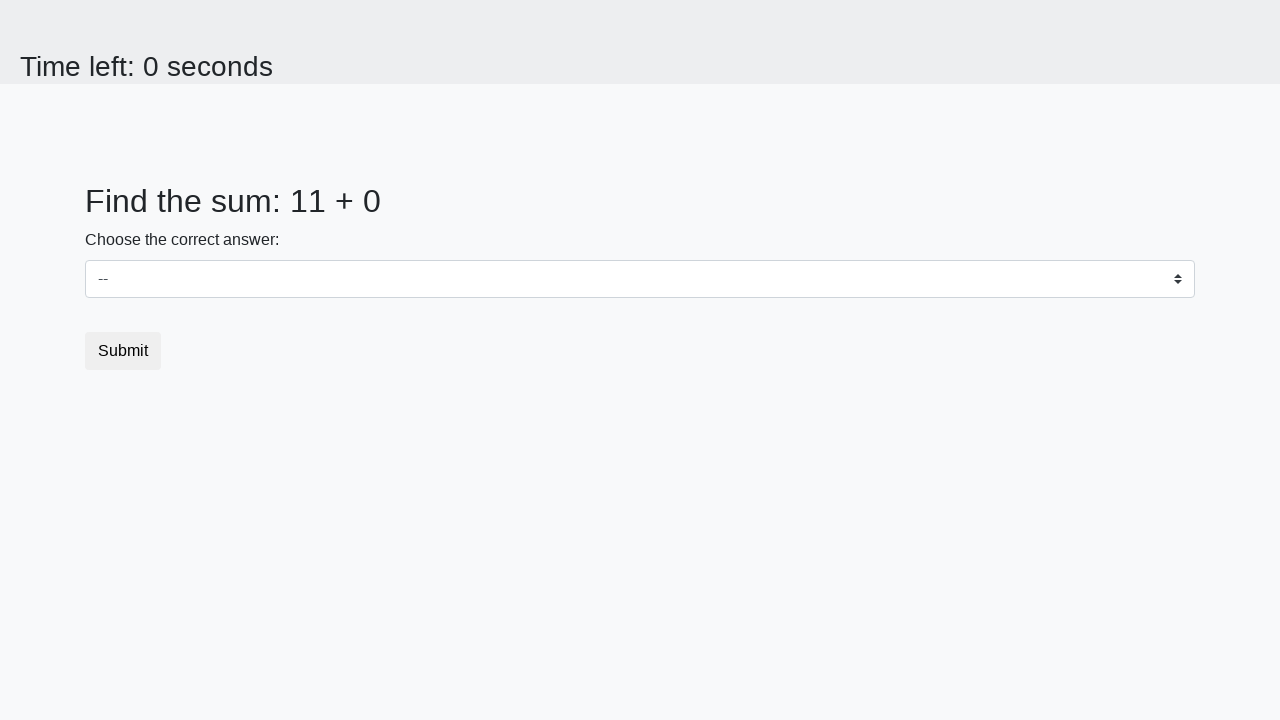

Retrieved second number from #num2 element
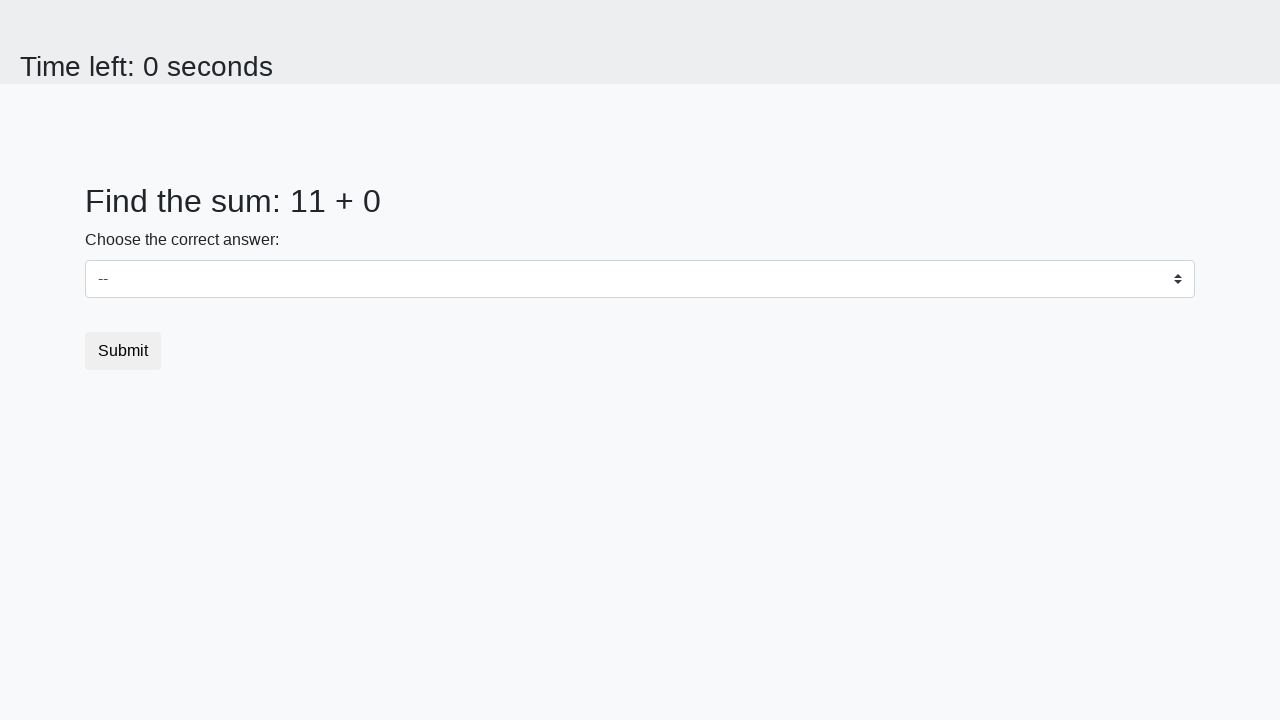

Calculated sum of 11 + 0 = 11
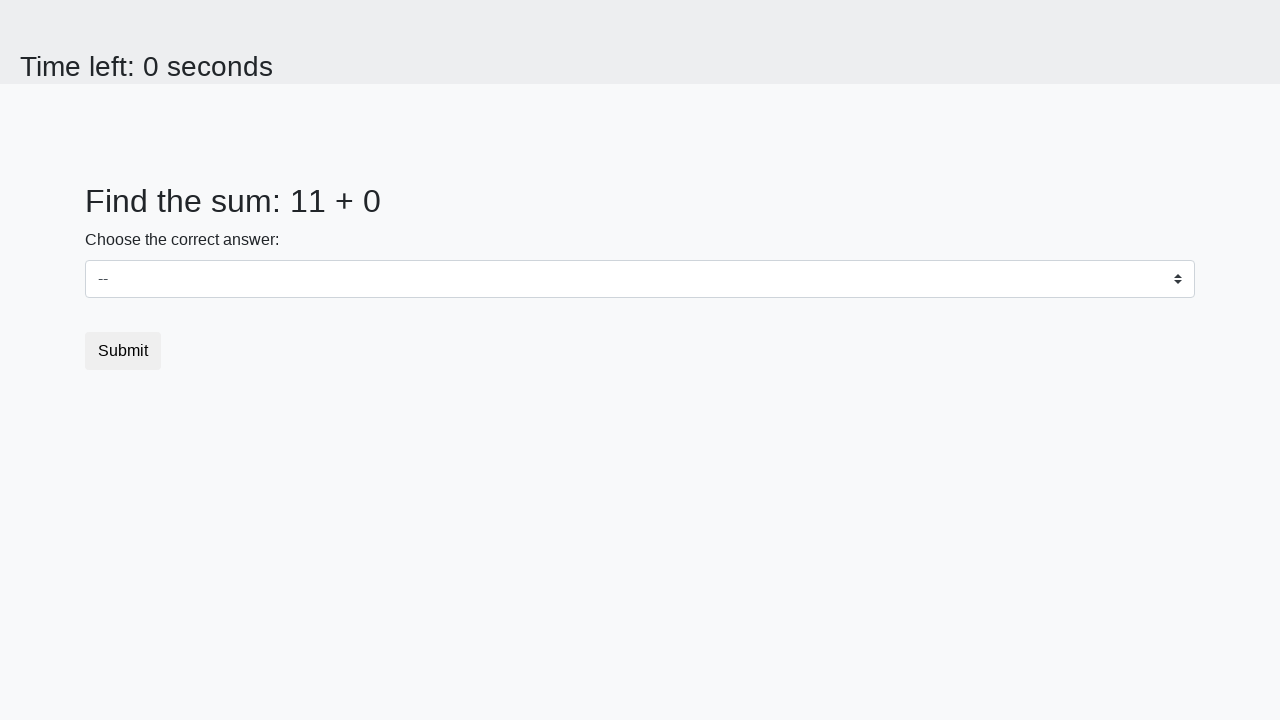

Selected option 11 from dropdown menu on select
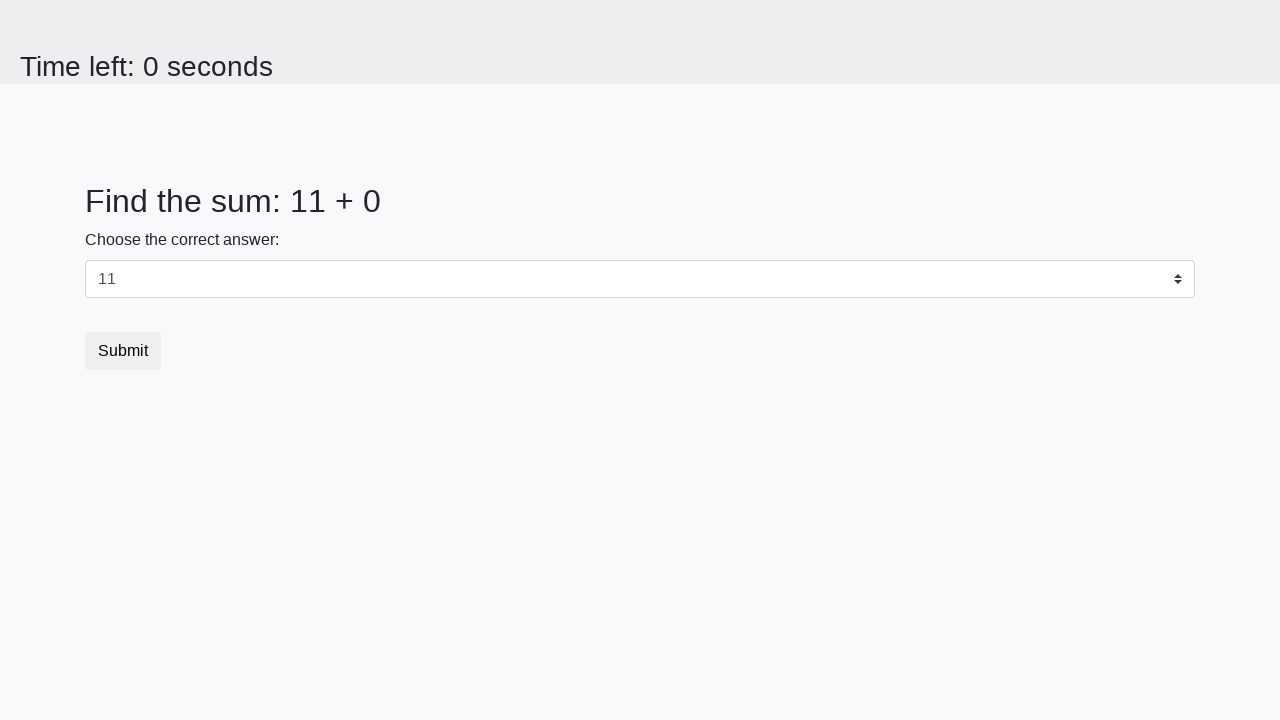

Clicked submit button to complete test at (123, 351) on button.btn[type='submit']
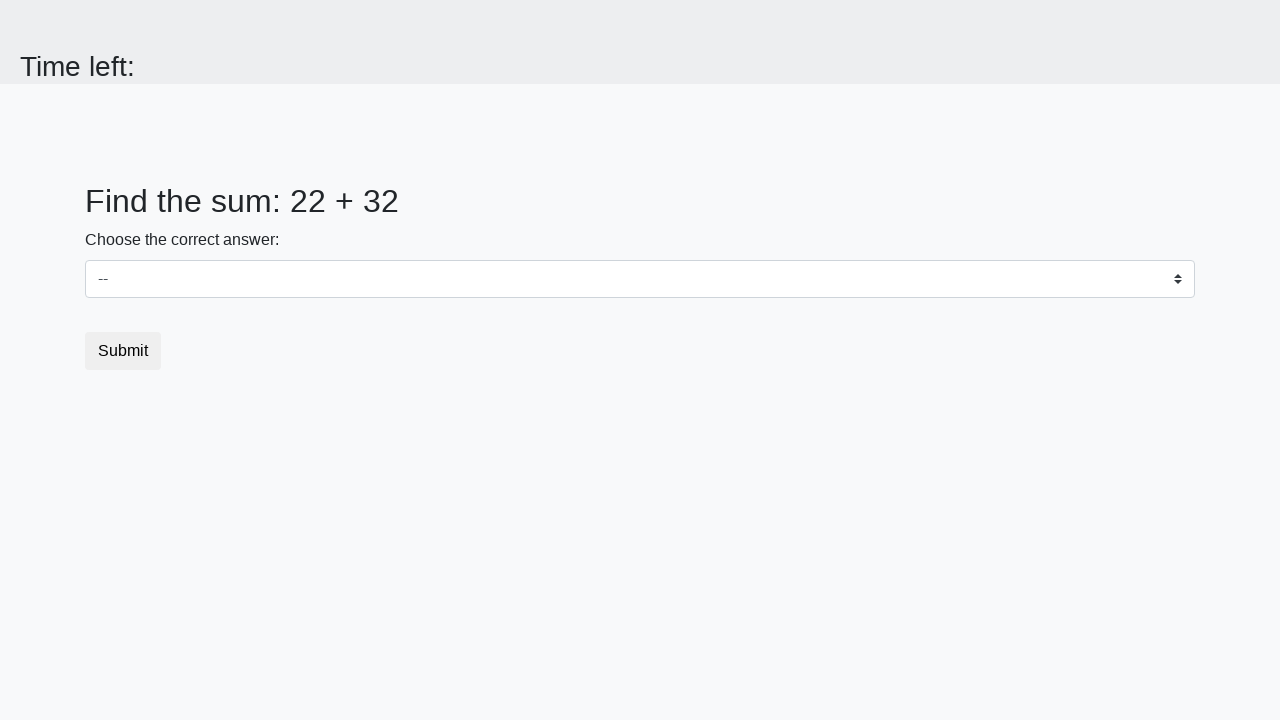

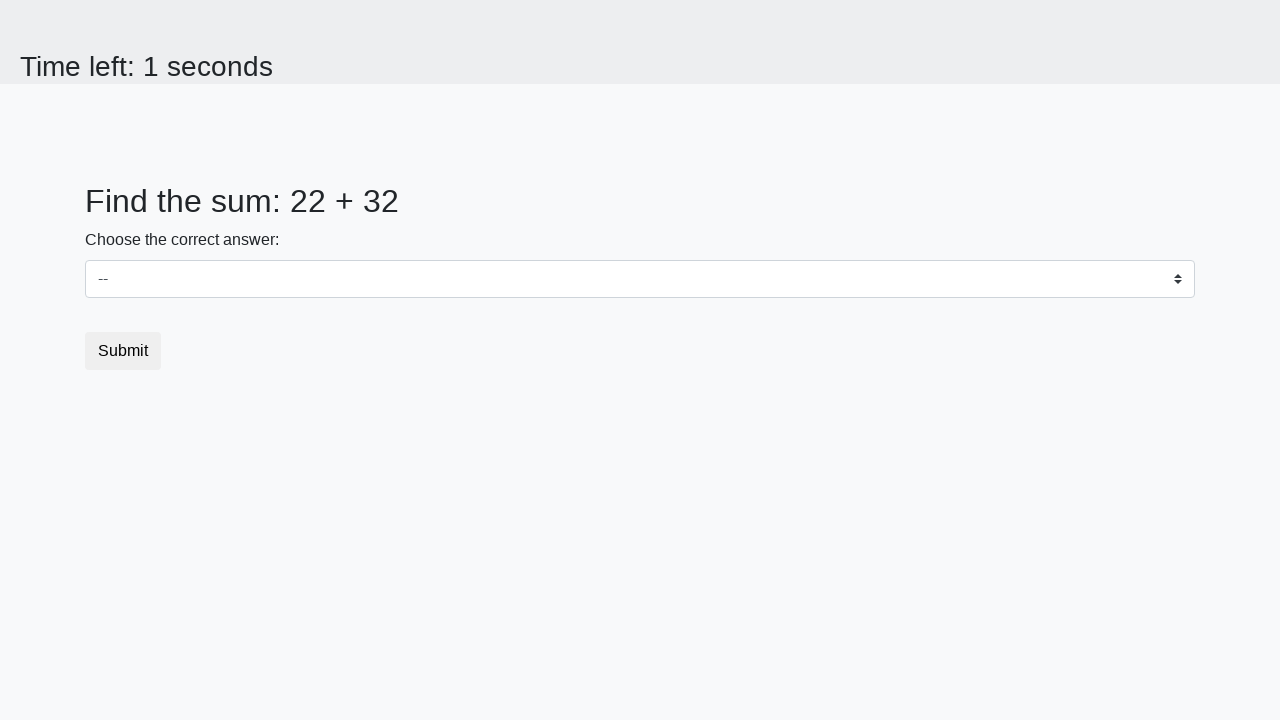